Tests that the introductory text element in the specialists section is displayed after scrolling down the page

Starting URL: https://famcare.app/

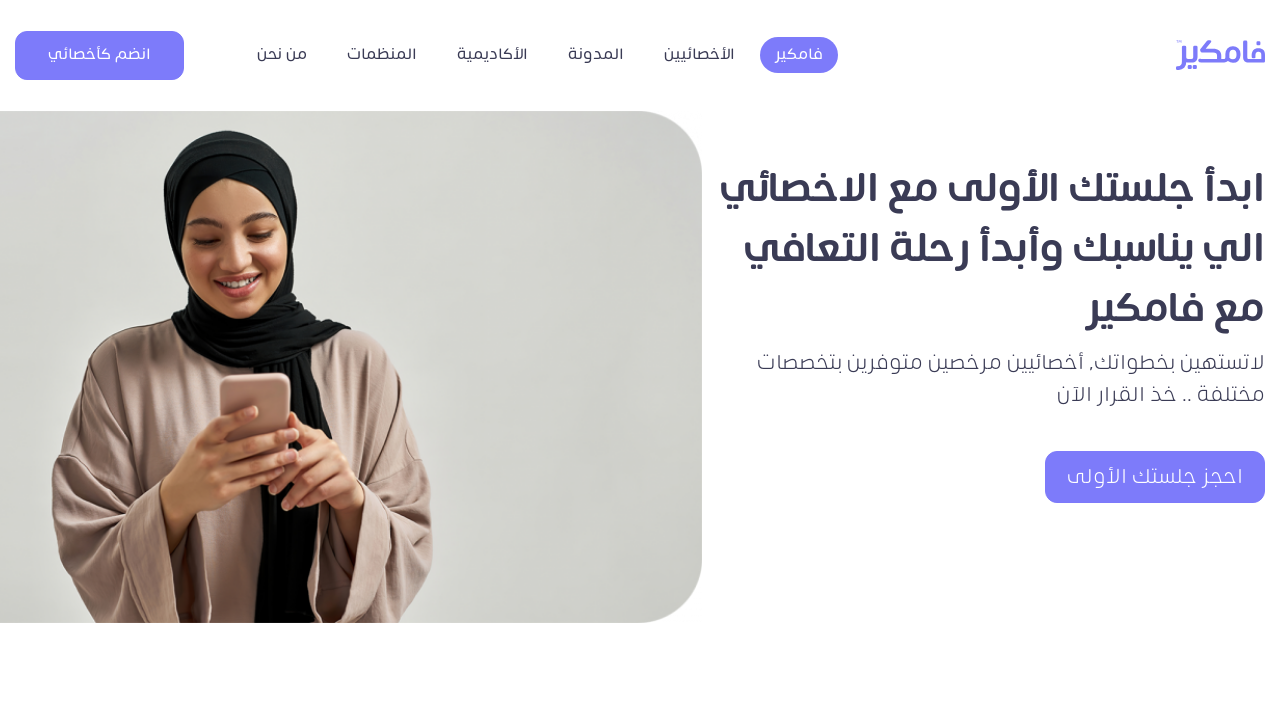

Scrolled down 1100 pixels to reach specialists section
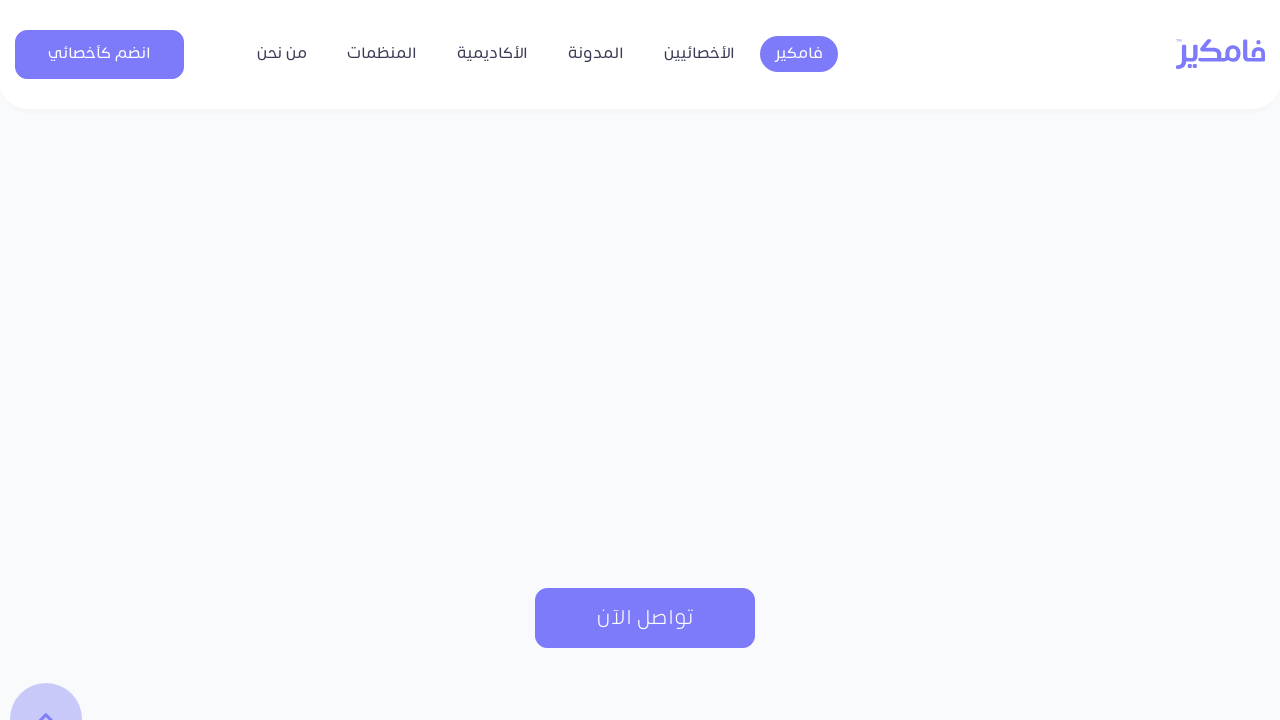

Introductory text element in specialists section is now visible
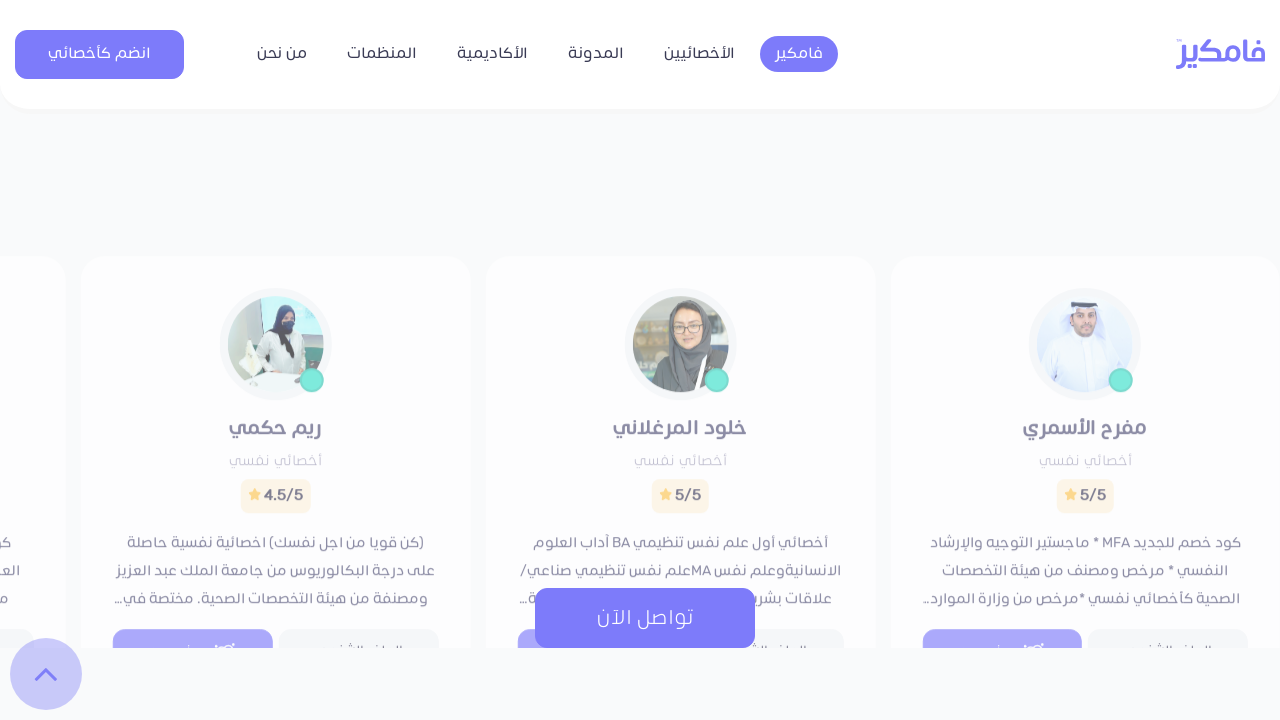

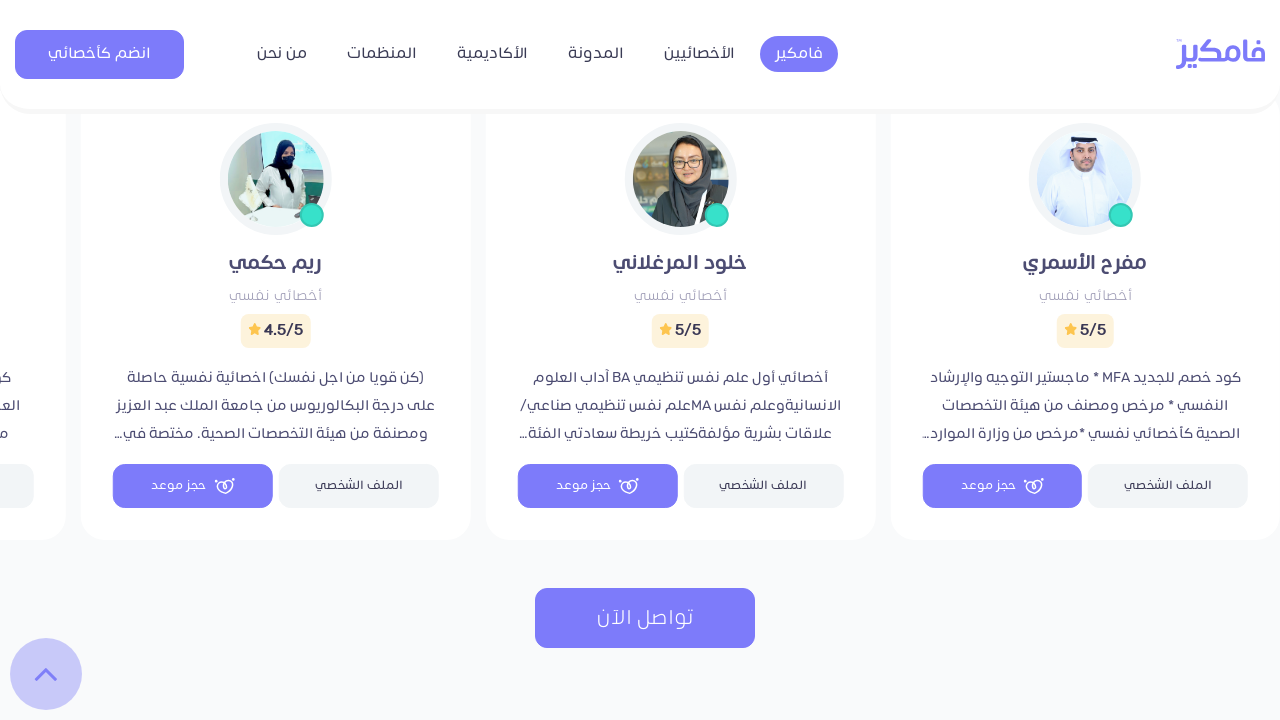